Tests a custom passenger dropdown by clicking to open it, incrementing the adult count 4 times to reach 5 adults, and closing the dropdown.

Starting URL: https://rahulshettyacademy.com/dropdownsPractise/

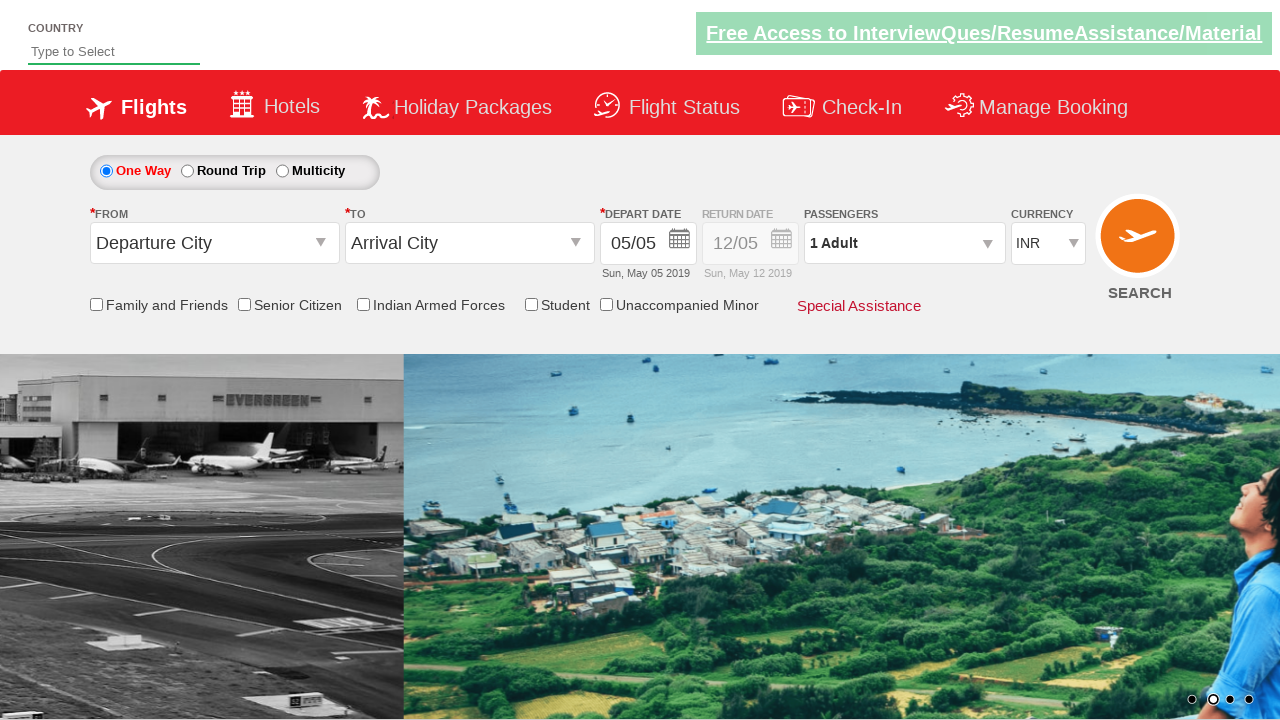

Clicked passenger dropdown to open it at (904, 243) on #divpaxinfo
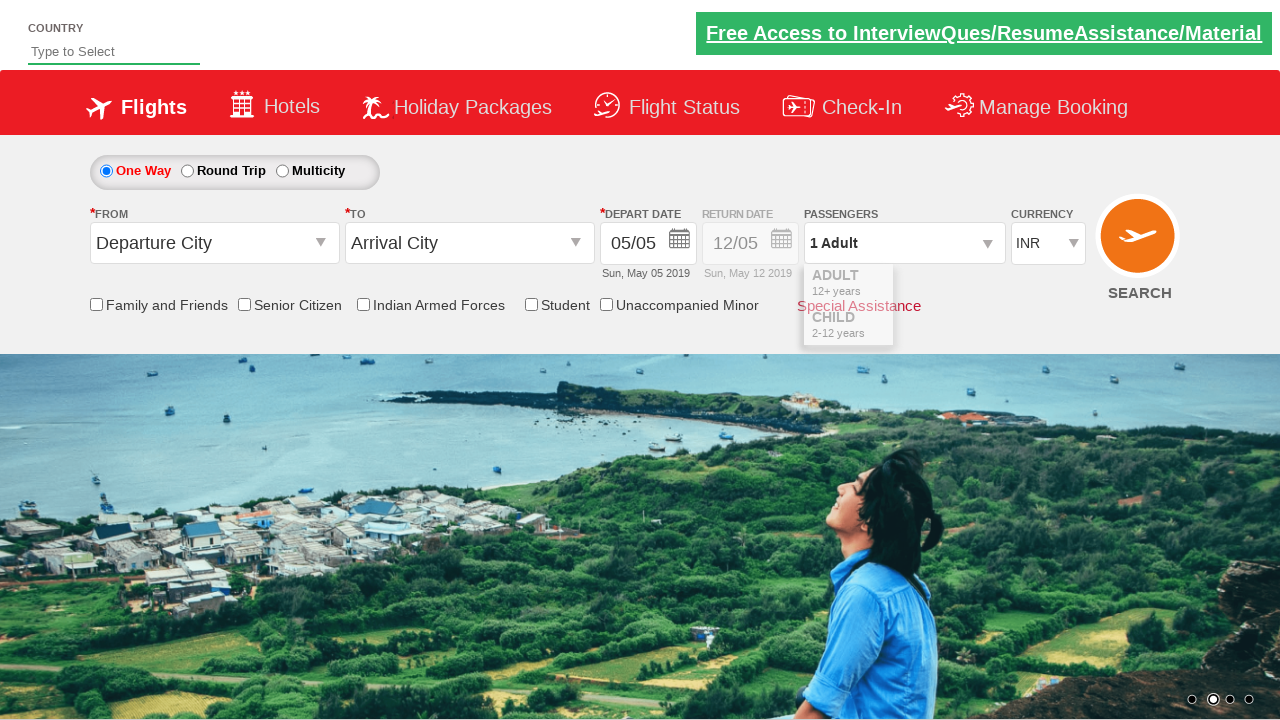

Waited 1 second for dropdown to become visible
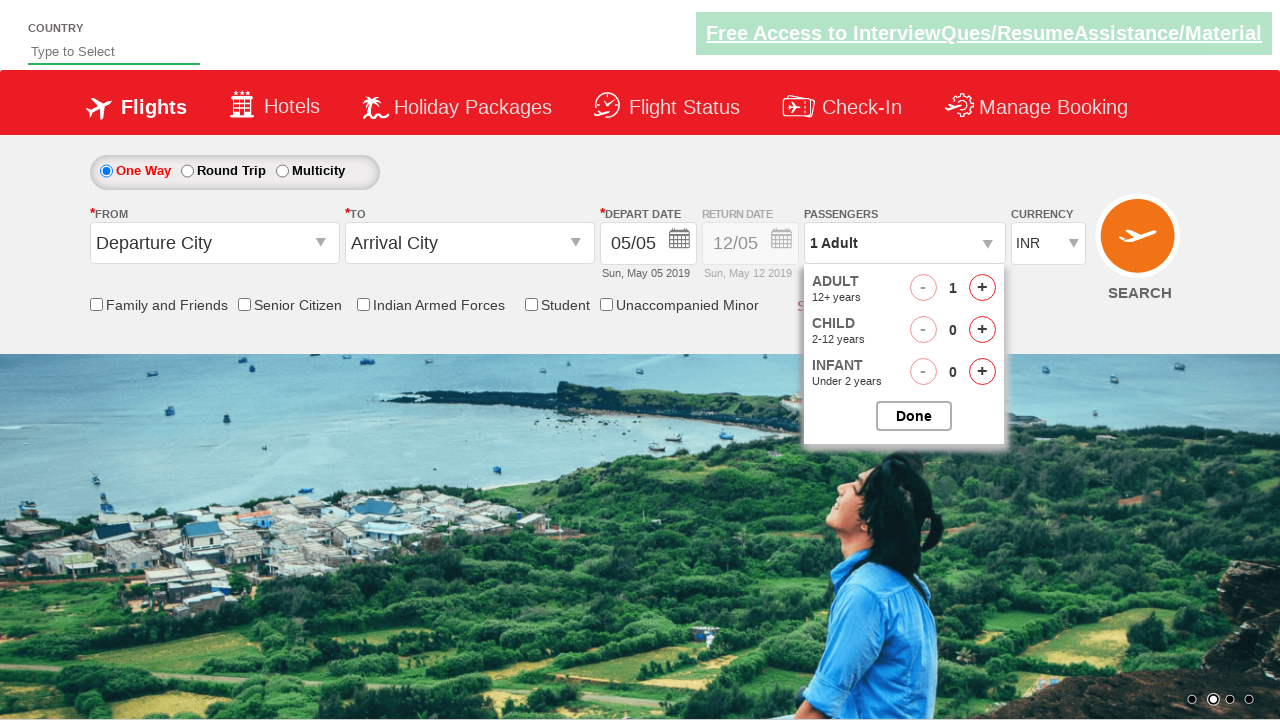

Clicked adult increment button (iteration 1 of 4) at (982, 288) on #hrefIncAdt
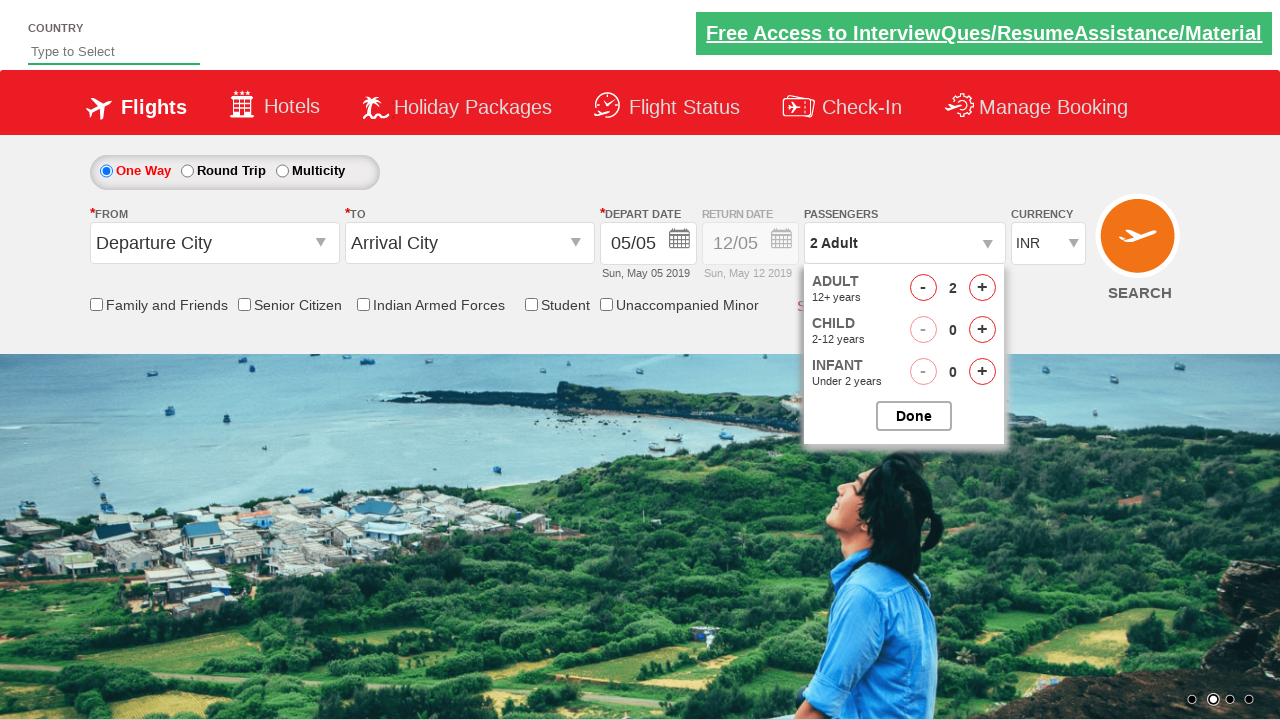

Clicked adult increment button (iteration 2 of 4) at (982, 288) on #hrefIncAdt
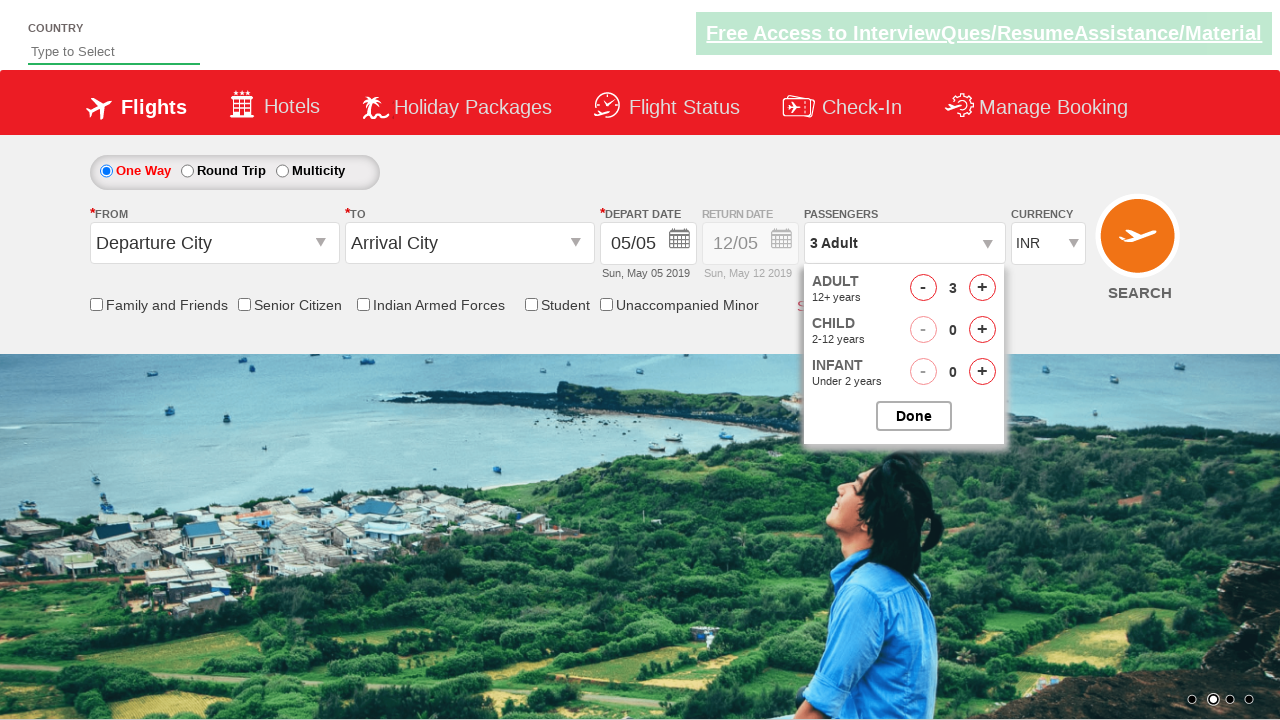

Clicked adult increment button (iteration 3 of 4) at (982, 288) on #hrefIncAdt
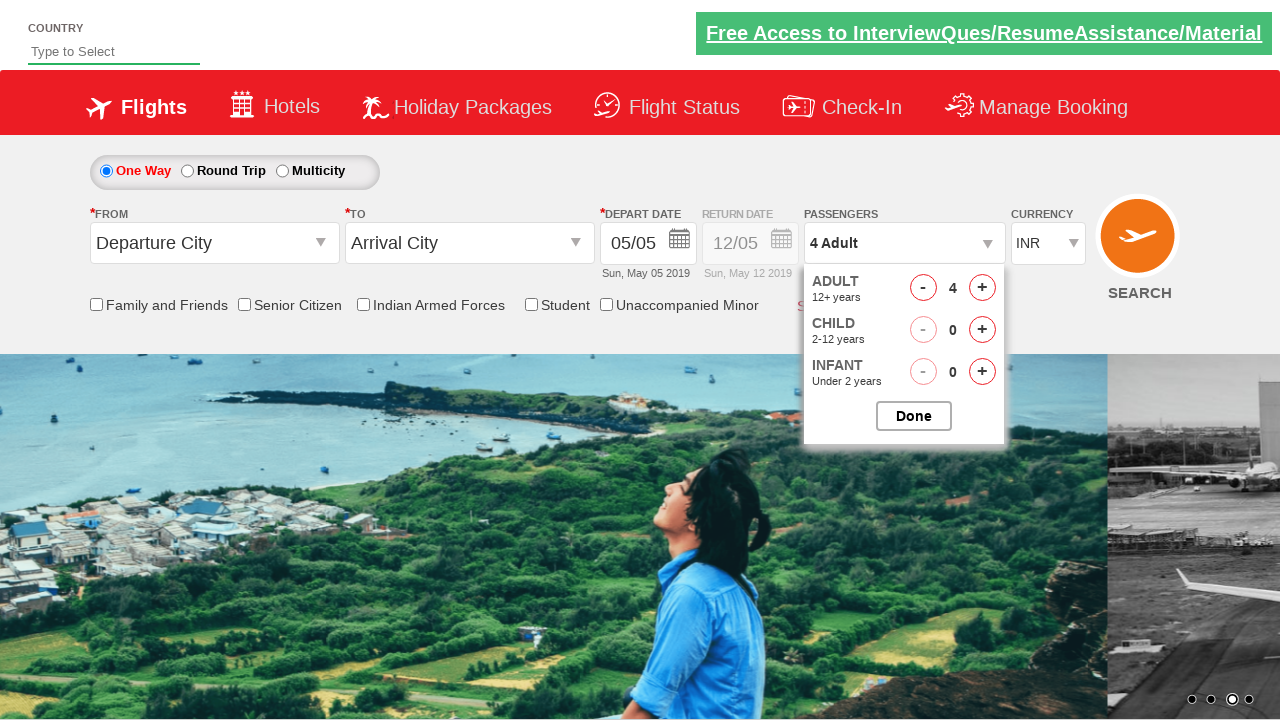

Clicked adult increment button (iteration 4 of 4) at (982, 288) on #hrefIncAdt
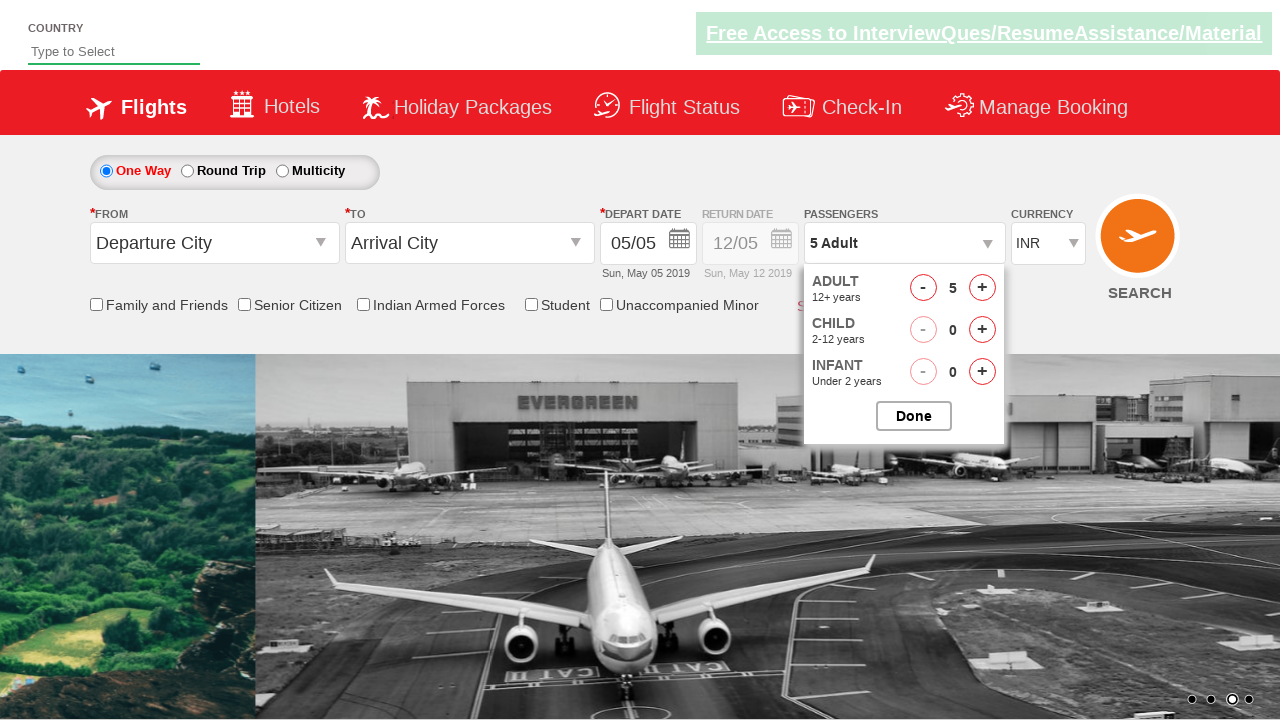

Clicked button to close passenger dropdown at (914, 416) on #btnclosepaxoption
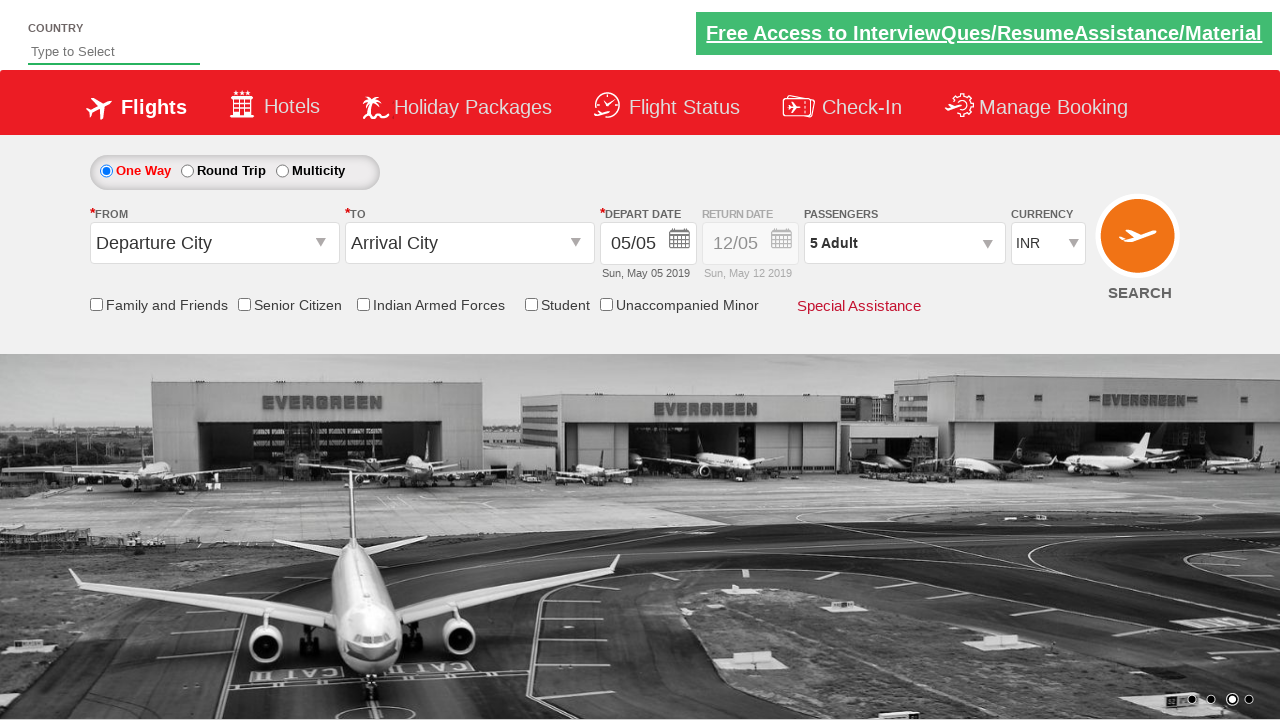

Verified dropdown displays '5 Adult'
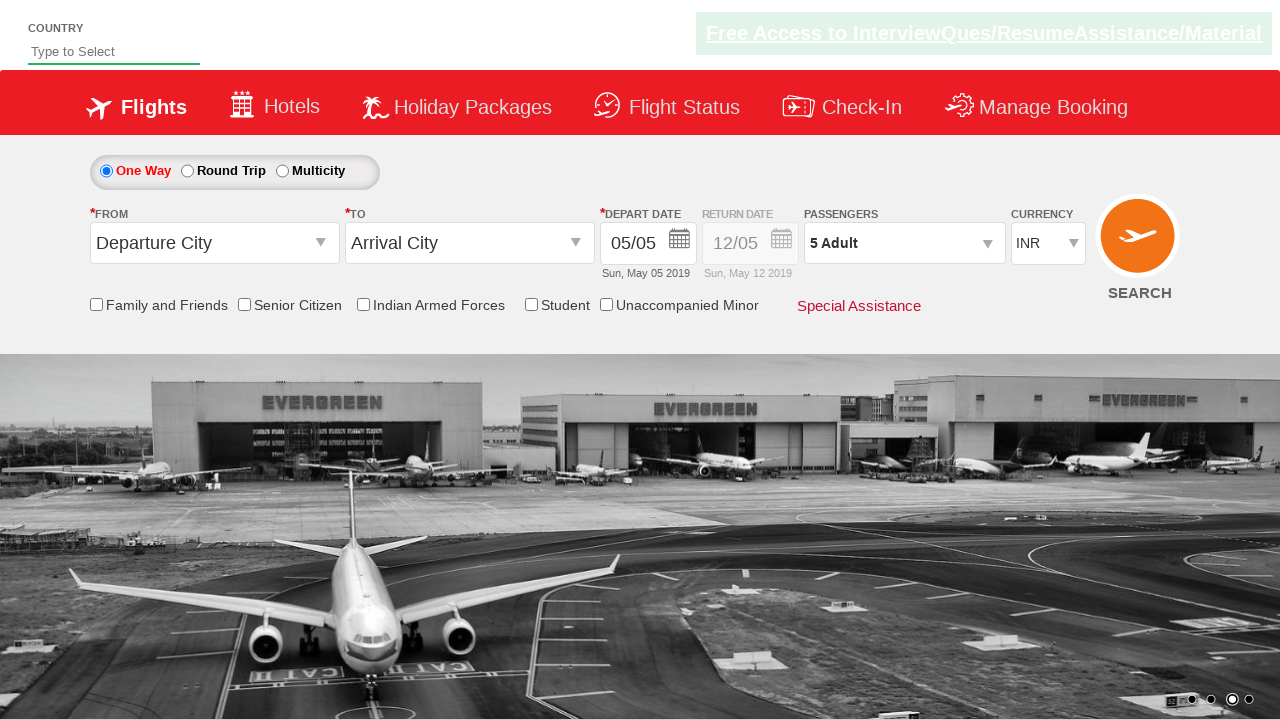

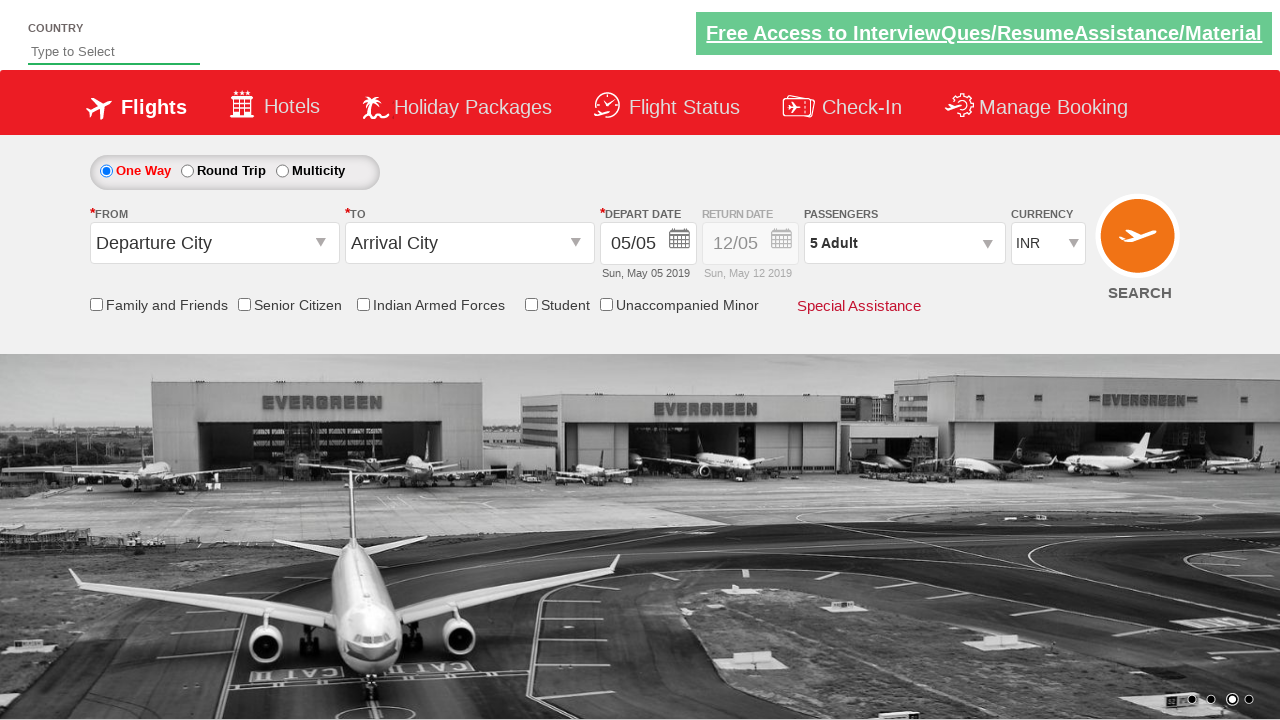